Solves a math captcha by calculating a mathematical formula based on a value from the page, then fills the answer and checks required checkboxes before submitting the form

Starting URL: https://suninjuly.github.io/math.html

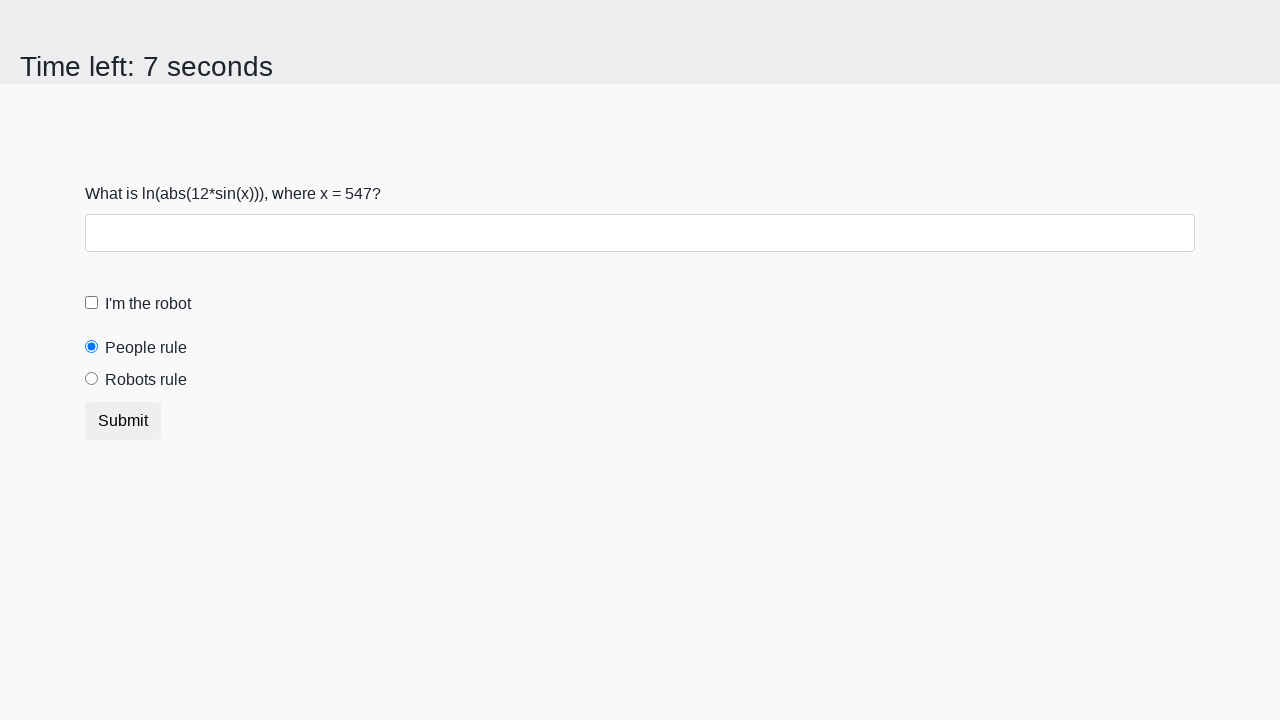

Located the input value element
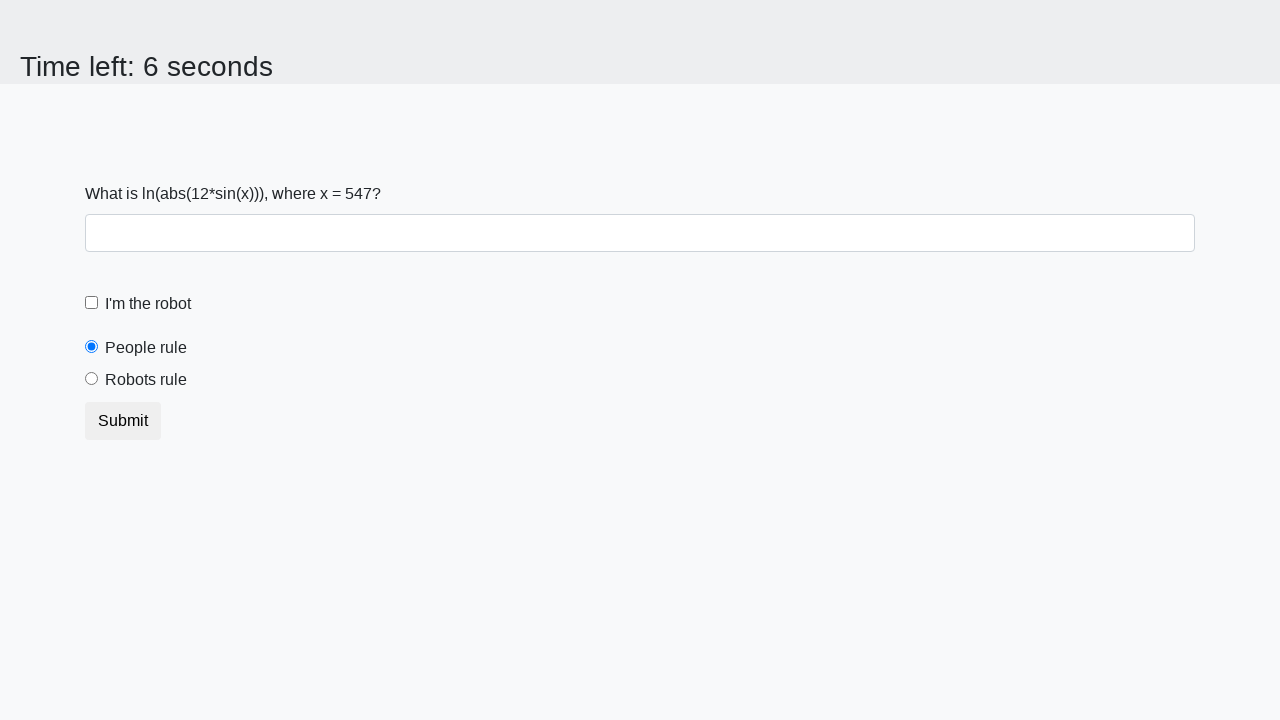

Retrieved the x value from the page
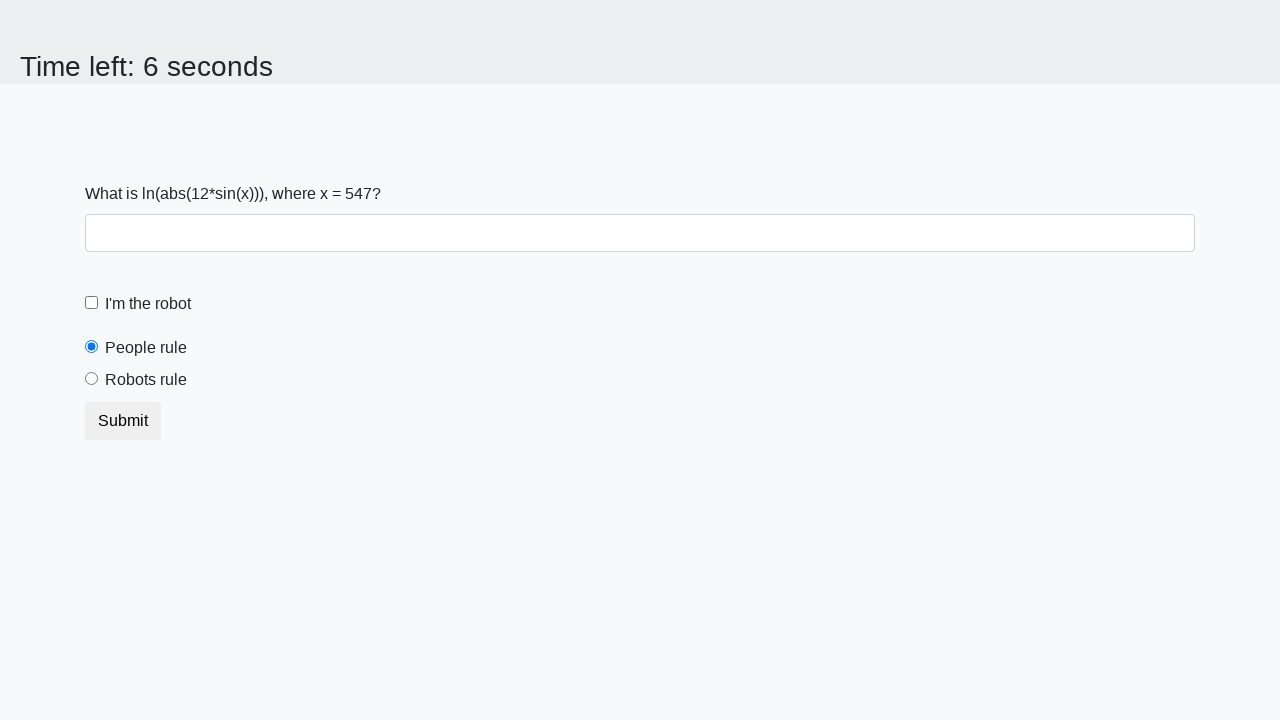

Calculated the math captcha answer using the formula: log(abs(12 * sin(547))) = 1.449174899884629
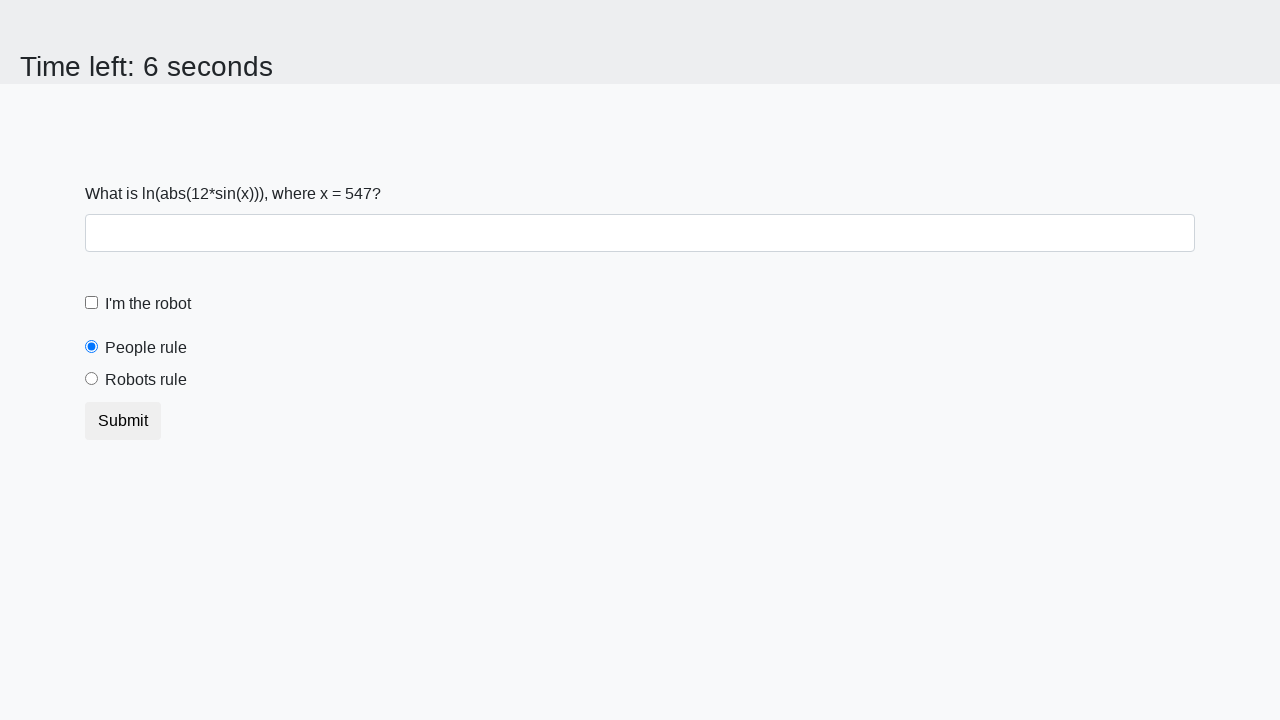

Filled answer field with calculated value: 1.449174899884629 on #answer
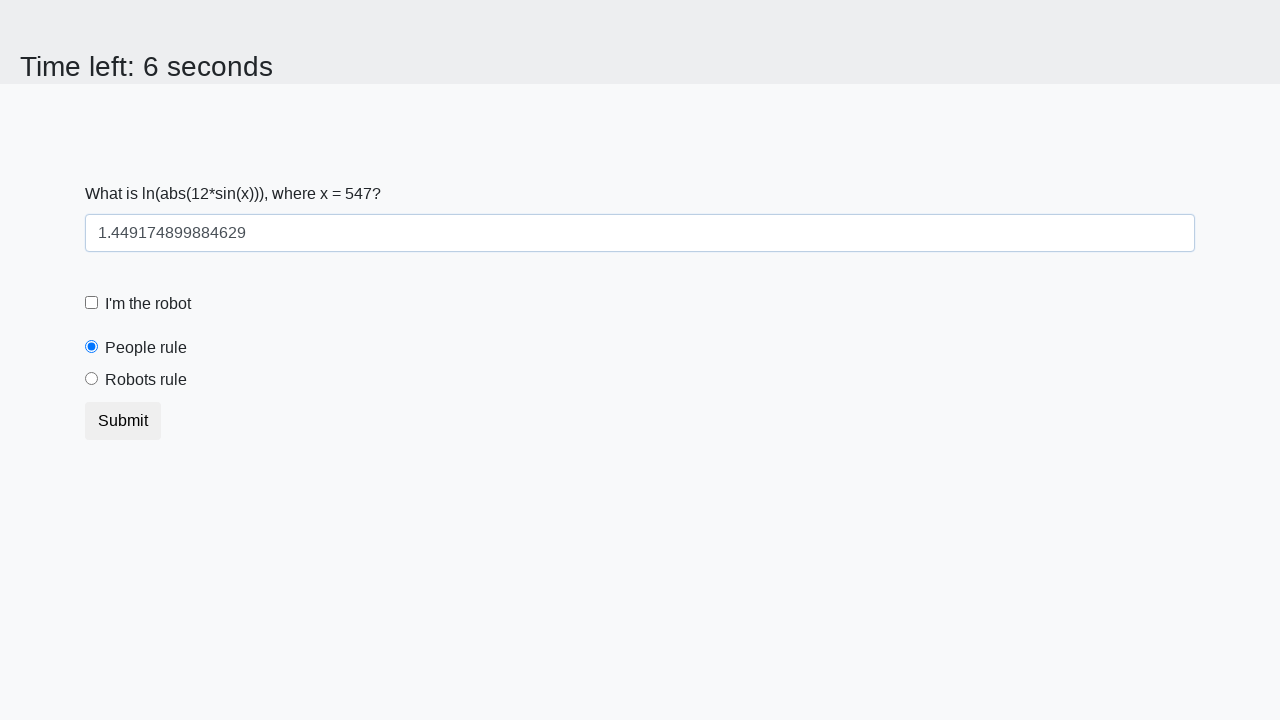

Checked the robot checkbox at (92, 303) on #robotCheckbox
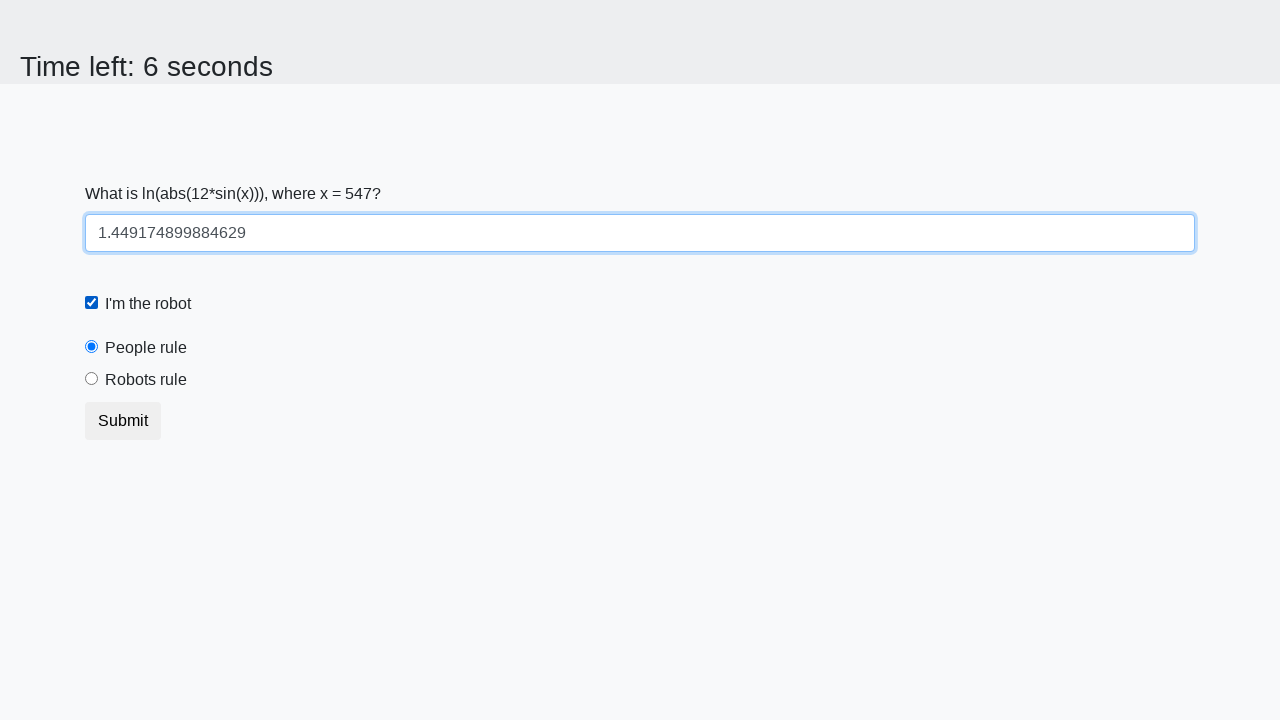

Selected the robots rule radio button at (92, 379) on #robotsRule
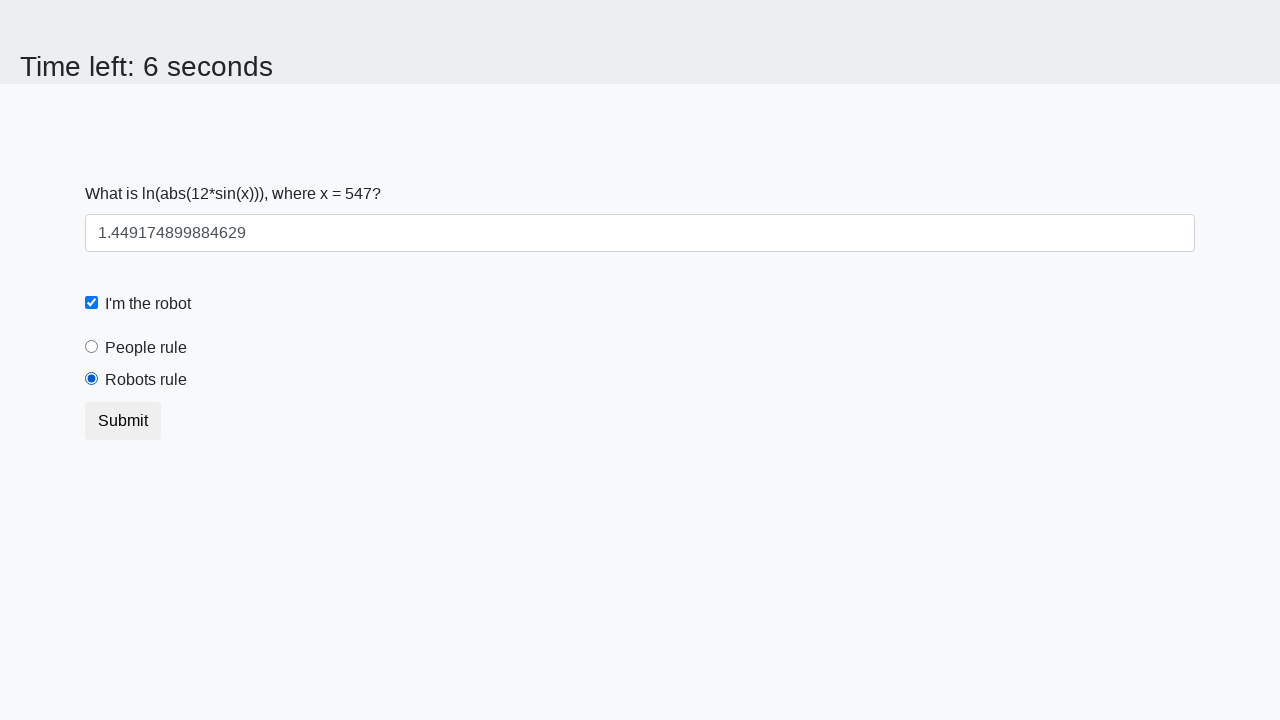

Clicked the submit button at (123, 421) on button.btn
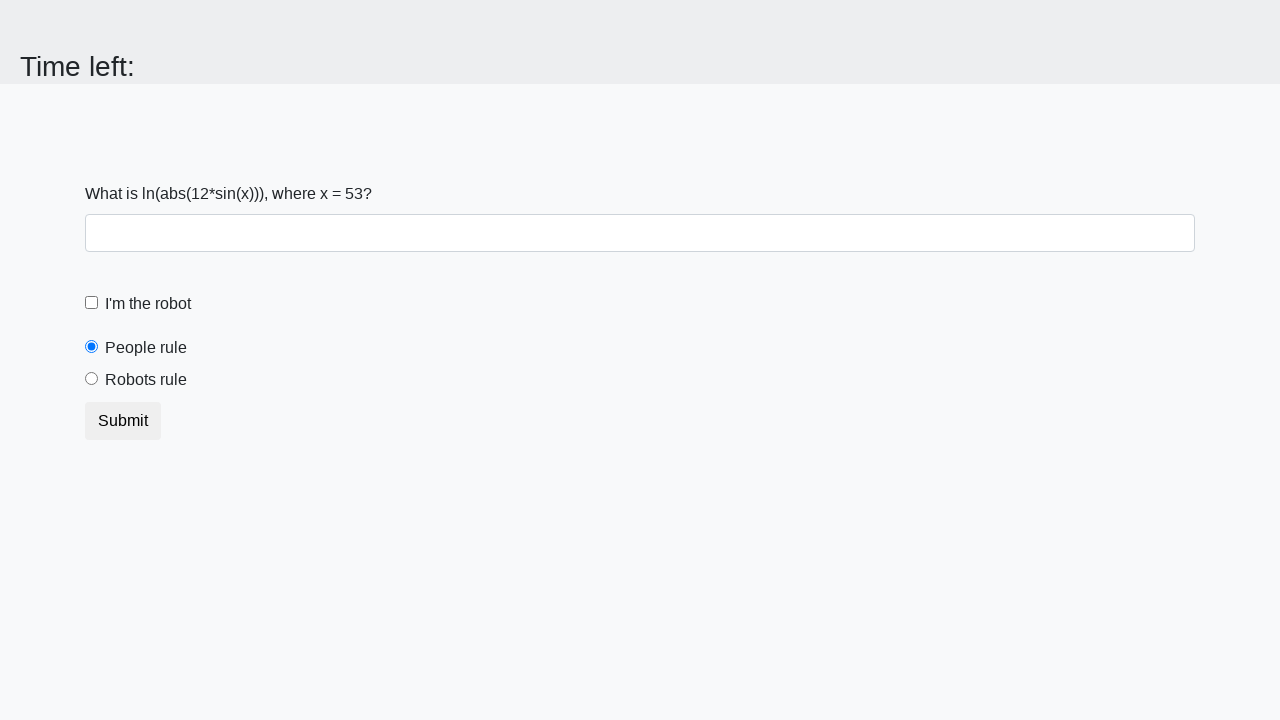

Waited 1000ms for result page to load
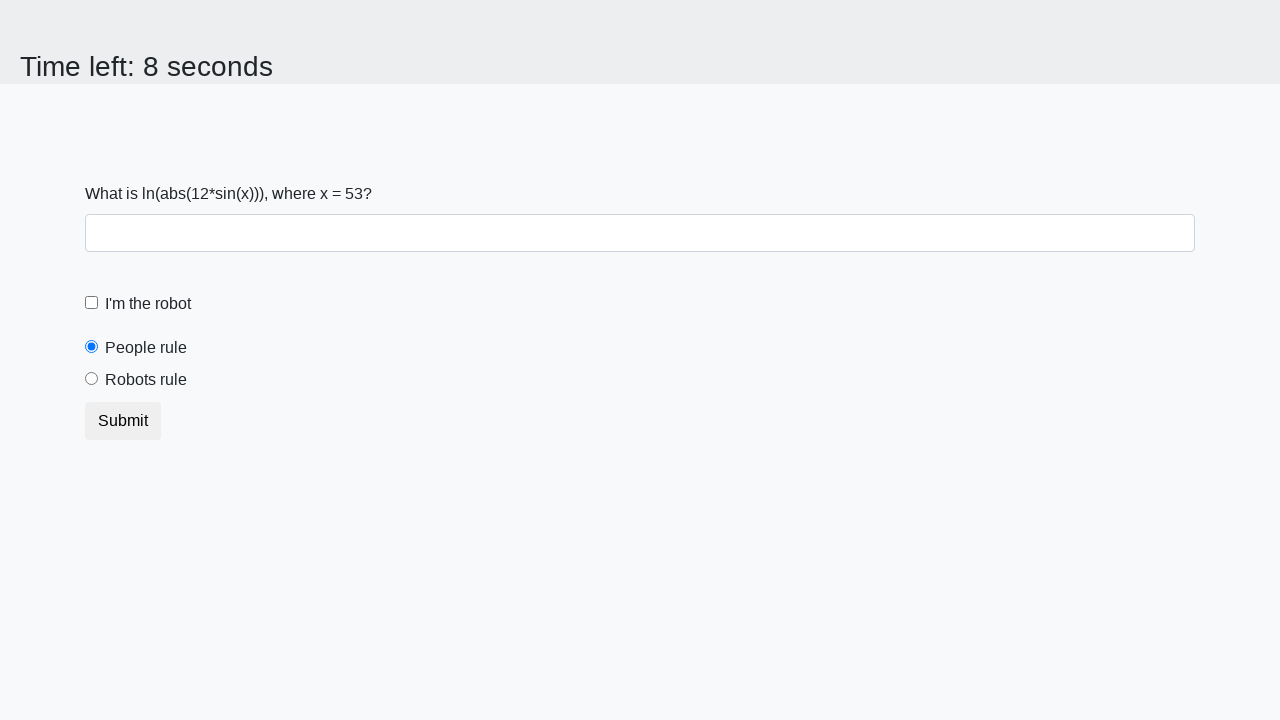

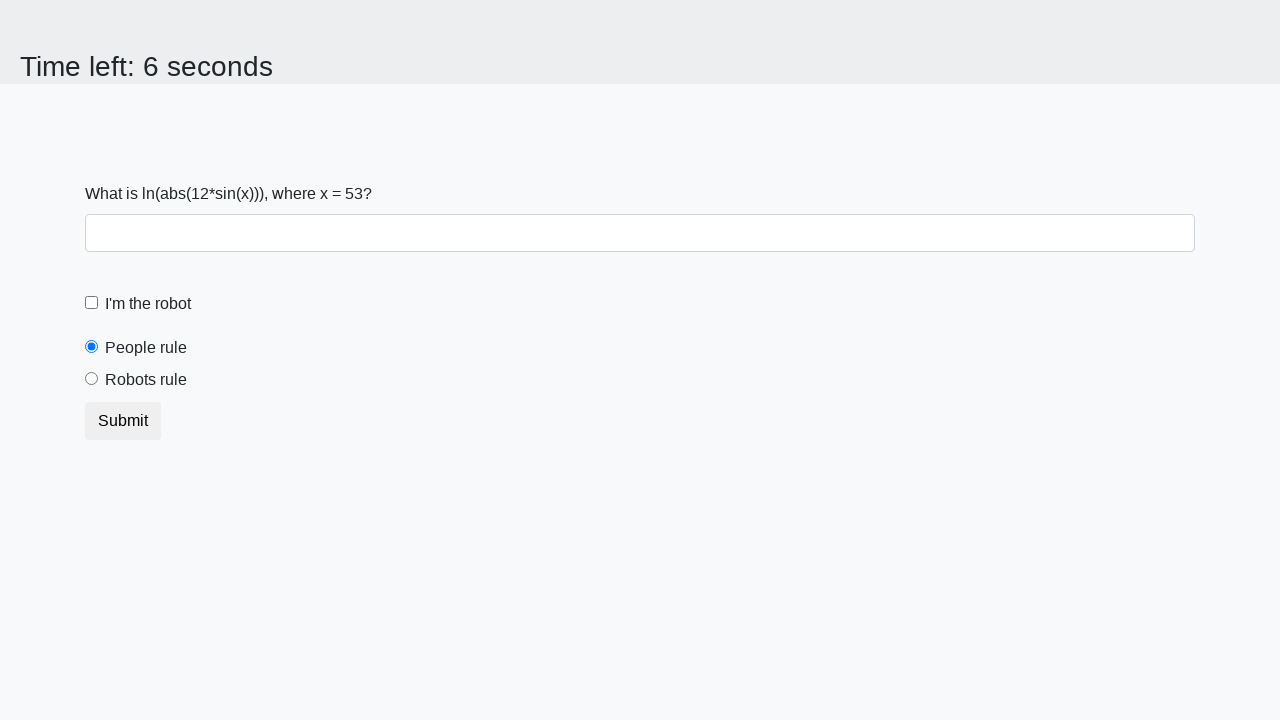